Visits two websites sequentially to check cookie behavior - first a Google Sites page, then DuckDuckGo

Starting URL: https://sites.google.com/view/bcaffo/home

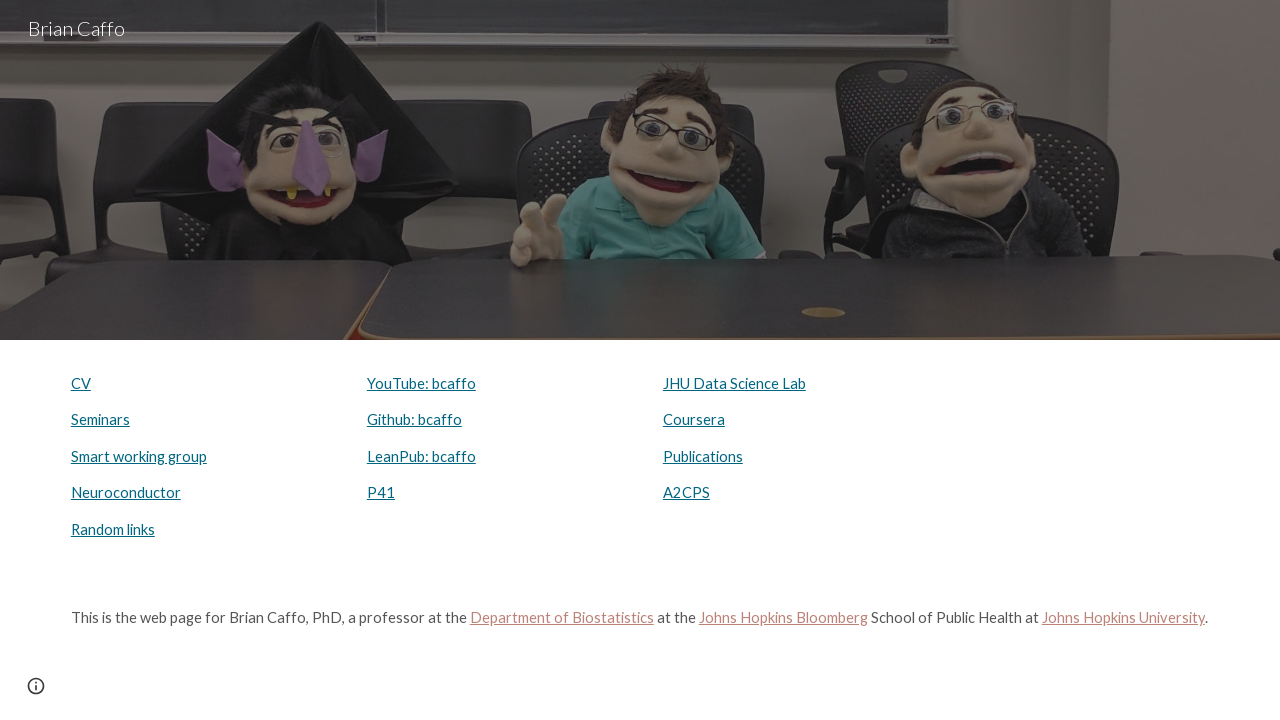

Cleared all cookies from browser context
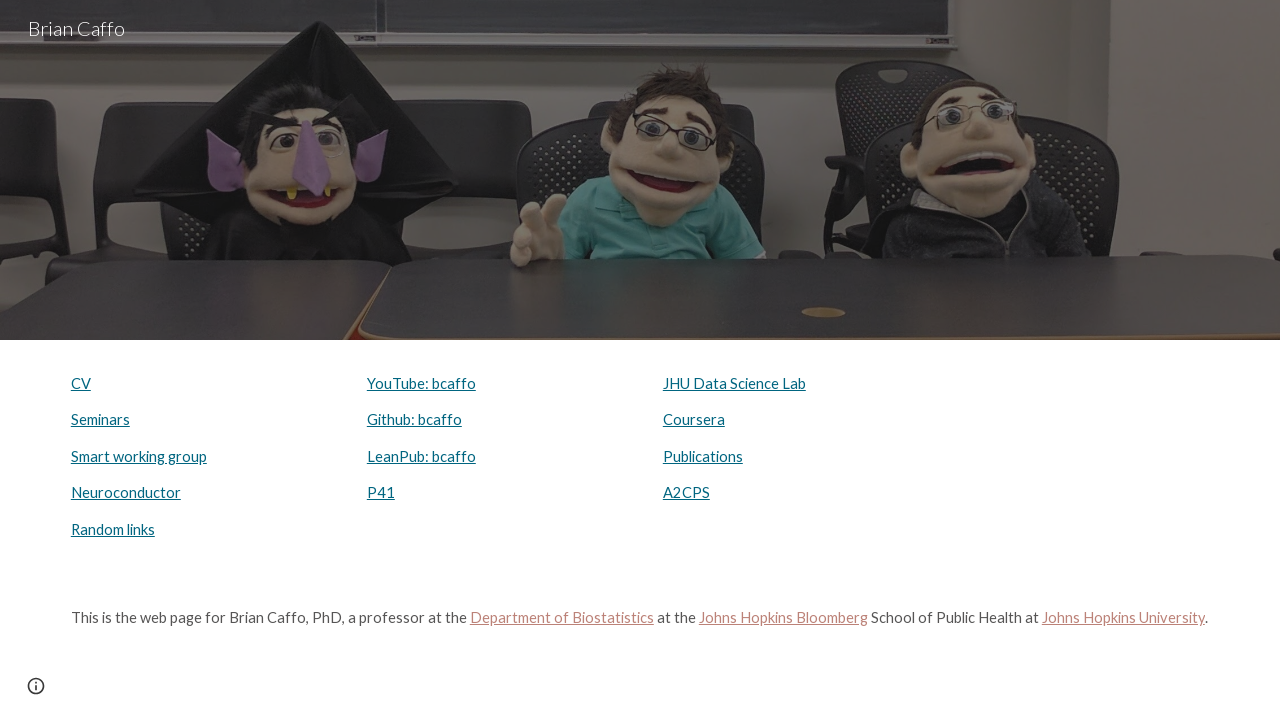

Navigated to DuckDuckGo homepage
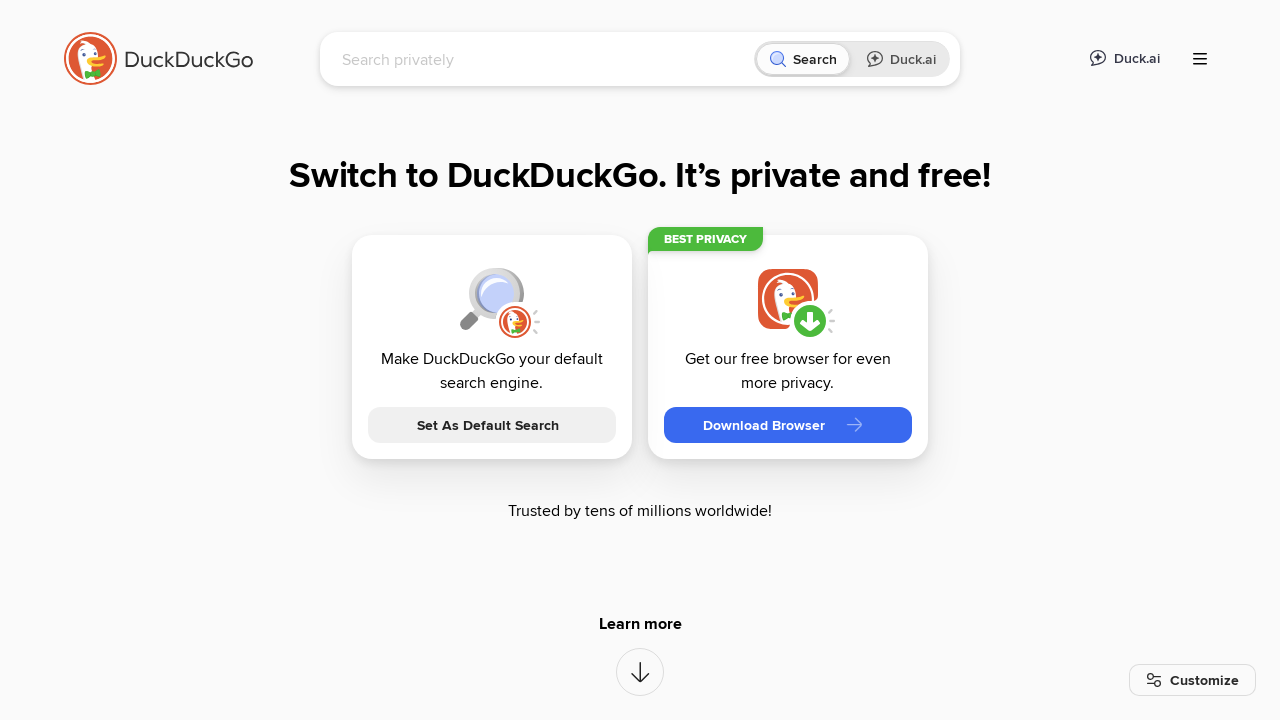

DuckDuckGo page fully loaded (networkidle state reached)
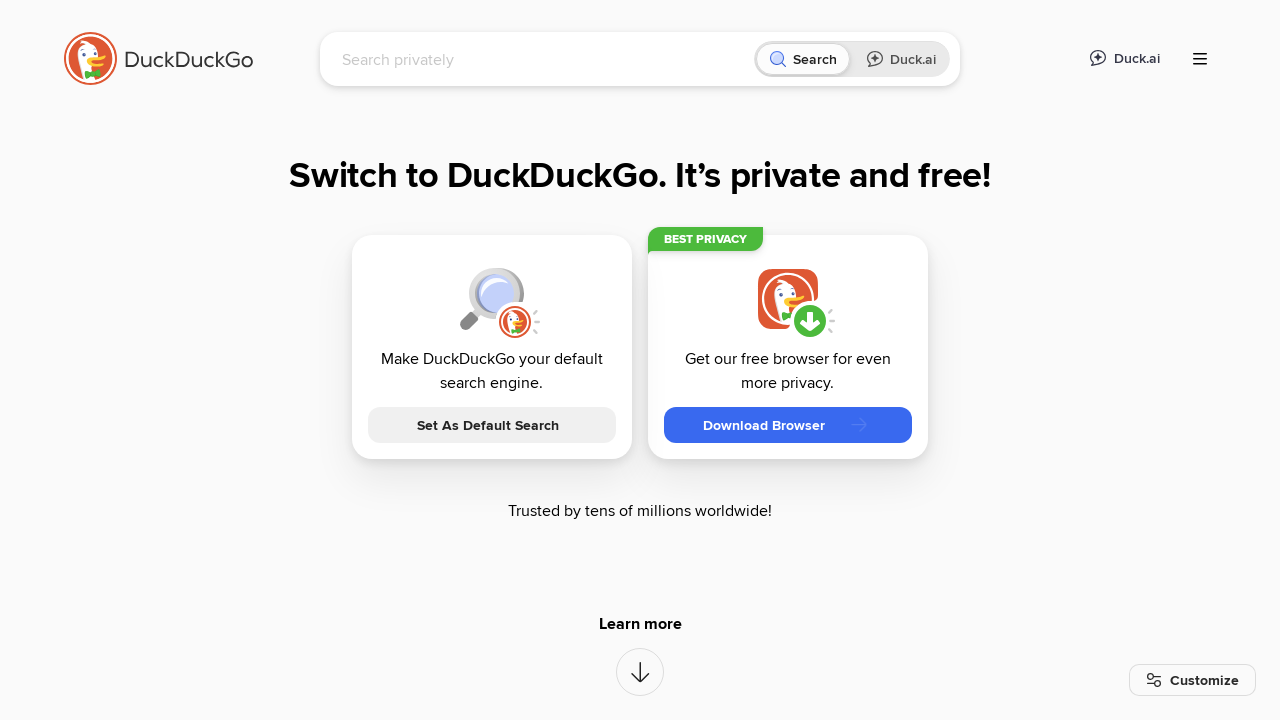

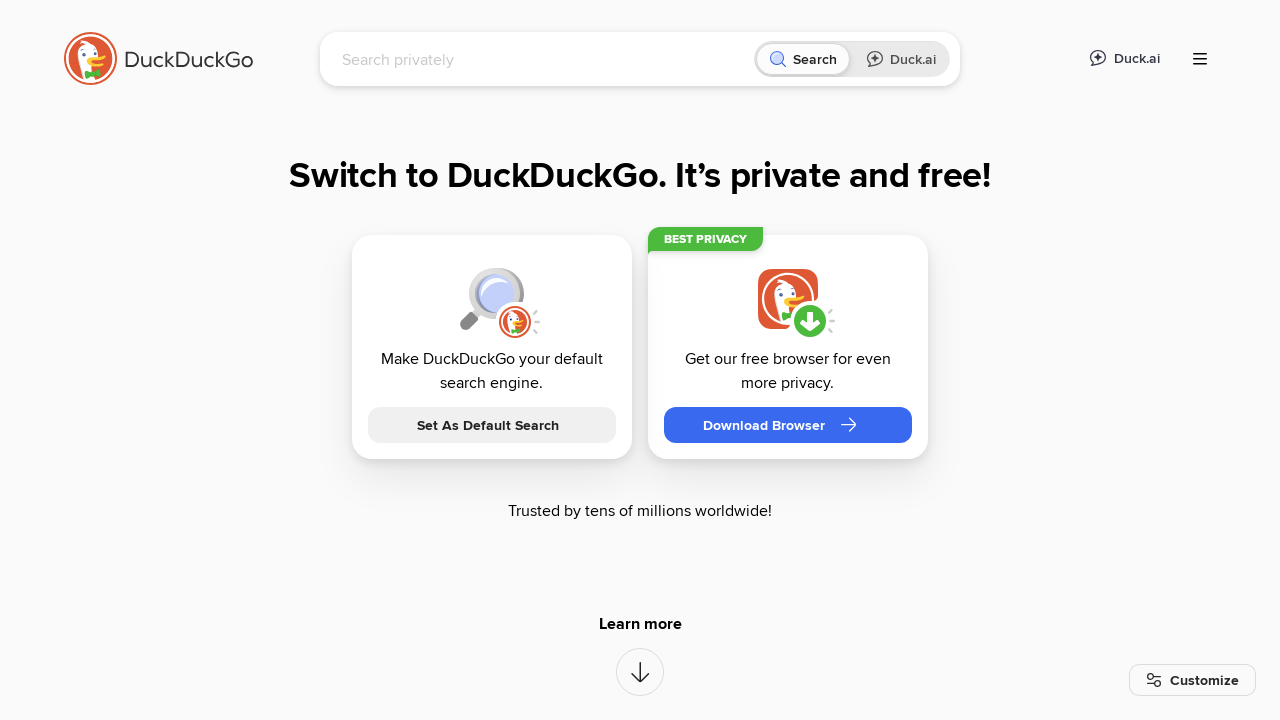